Tests checkbox selection verification by navigating to Checkboxes page and verifying checkbox states.

Starting URL: https://the-internet.herokuapp.com/

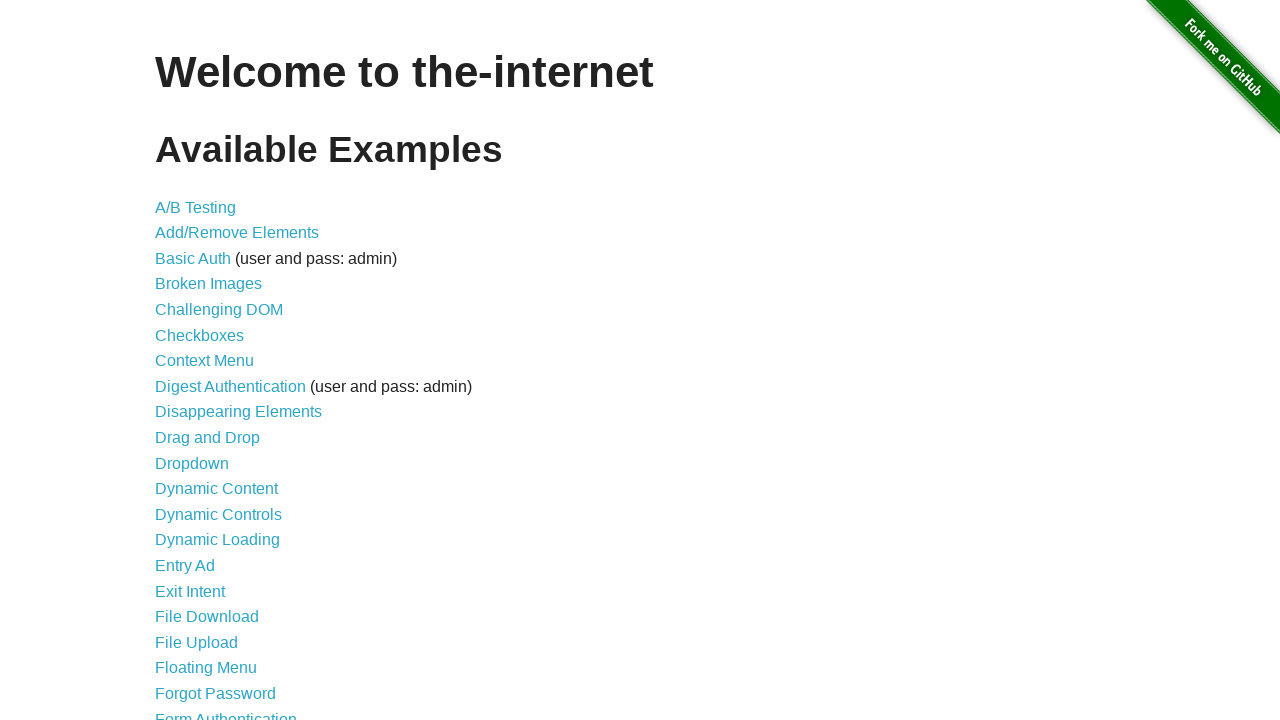

Clicked on Checkboxes link at (200, 335) on xpath=//a[contains(text(),'Checkboxes')]
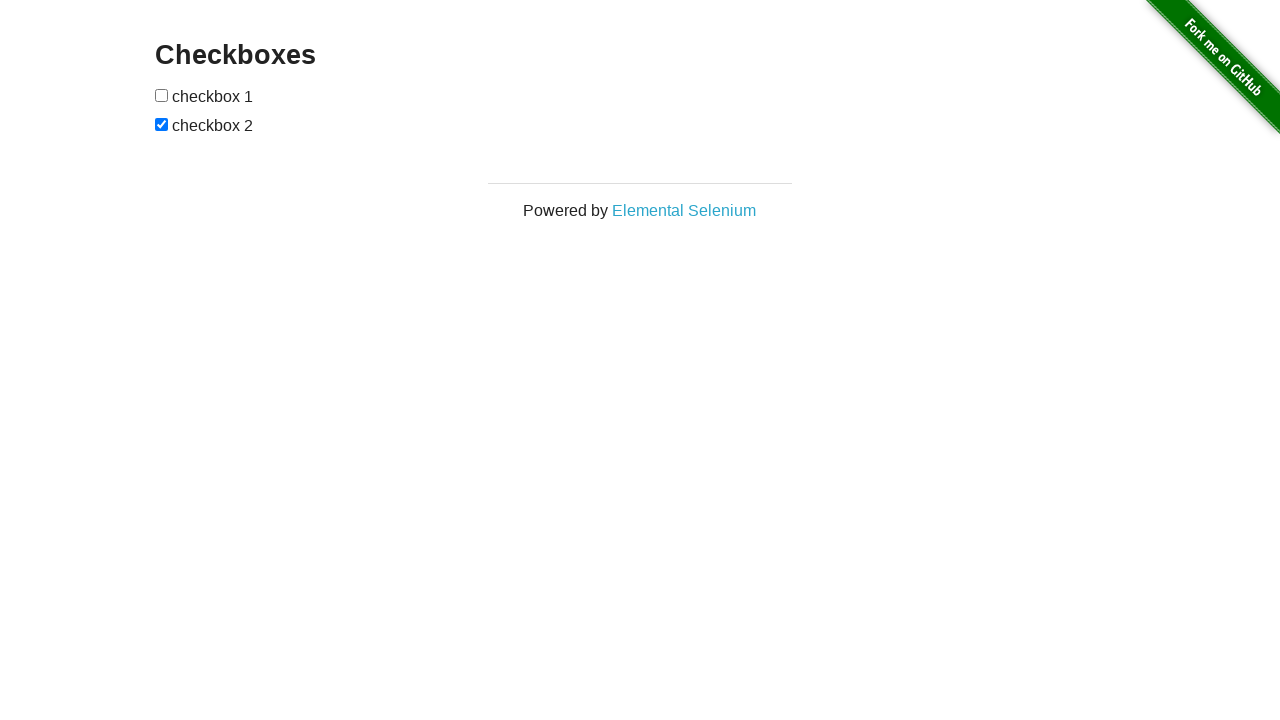

Checkboxes loaded on page
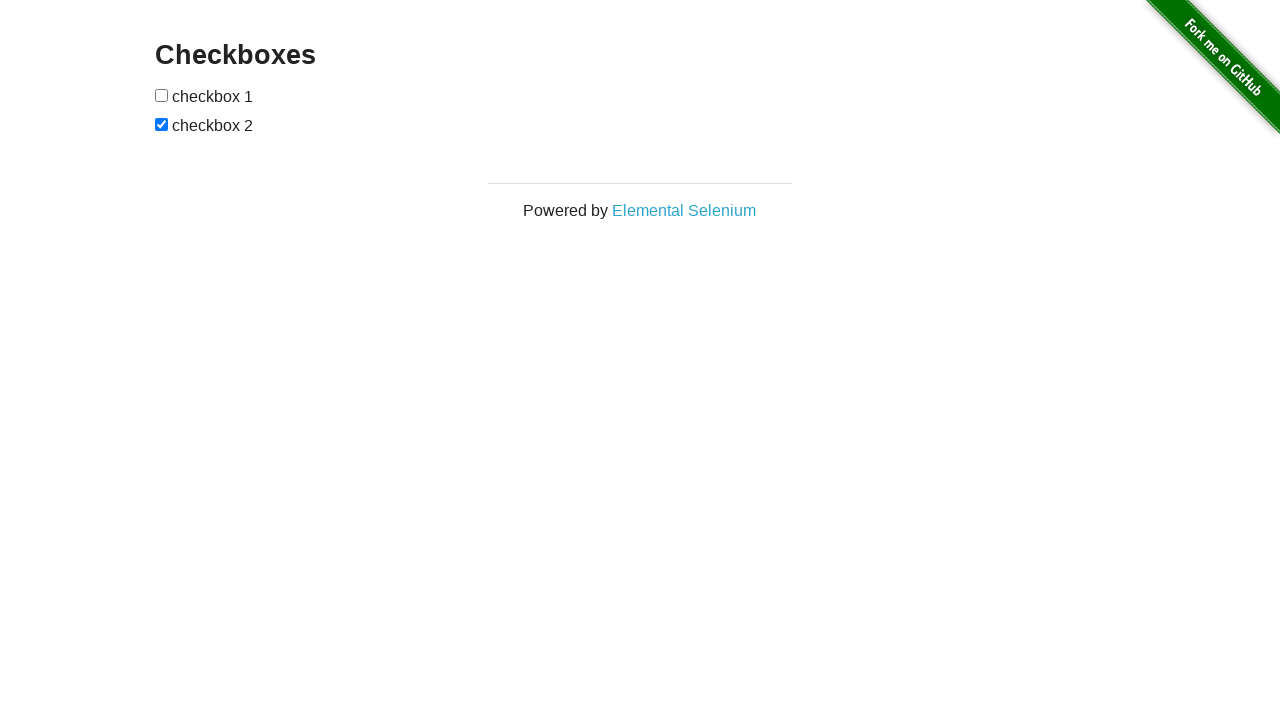

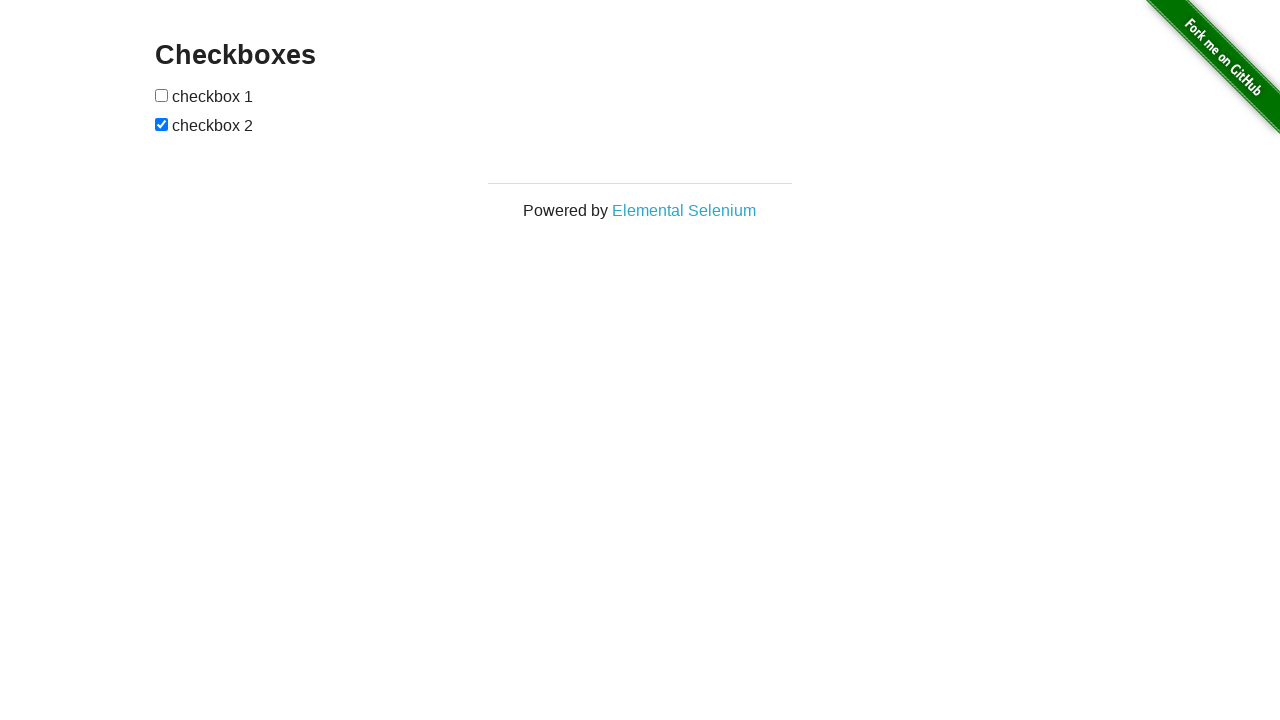